Tests clicking a timer alert button that triggers a delayed JavaScript alert after 5 seconds and accepting it

Starting URL: https://demoqa.com/alerts

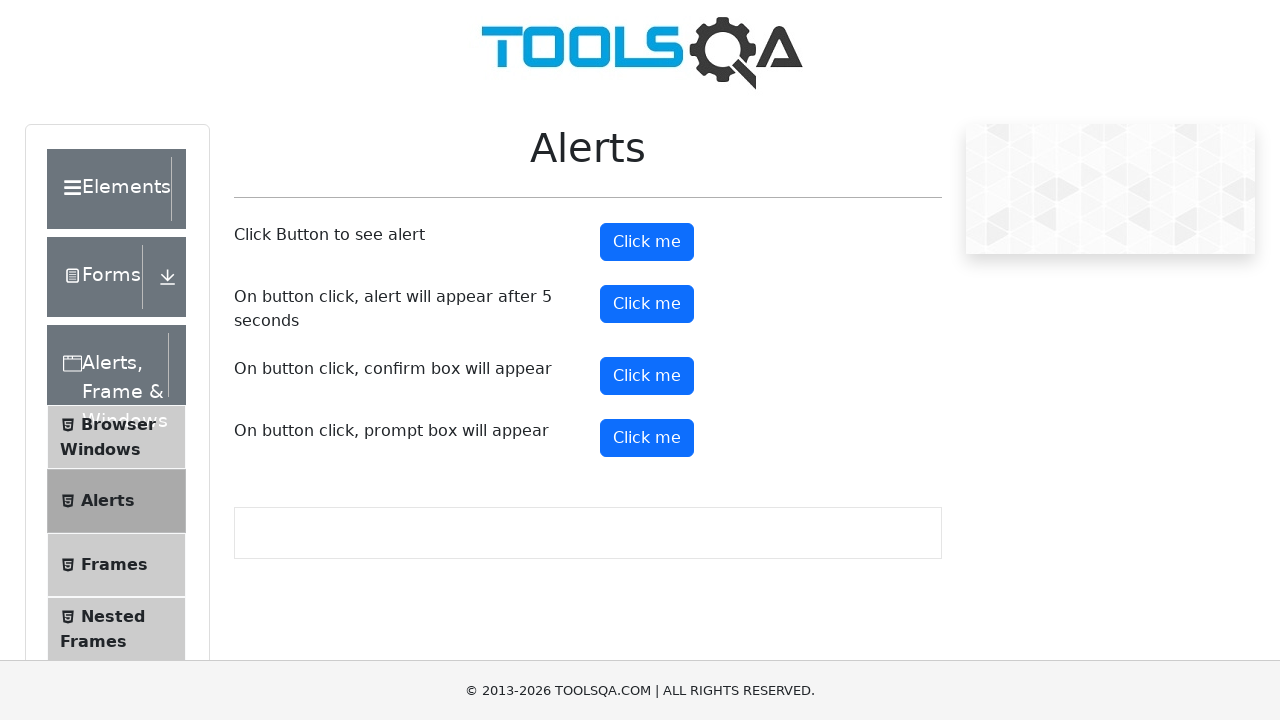

Set up dialog handler to automatically accept alerts
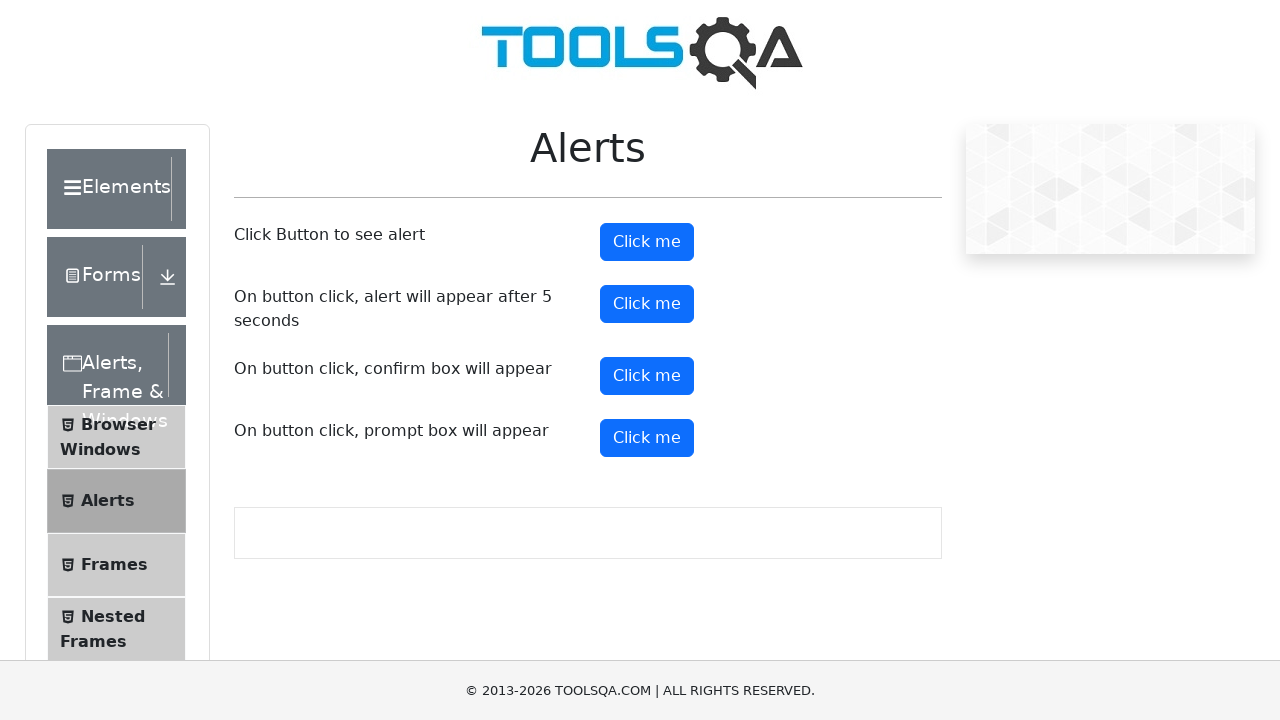

Clicked the timer alert button at (647, 304) on xpath=//button[@id='timerAlertButton']
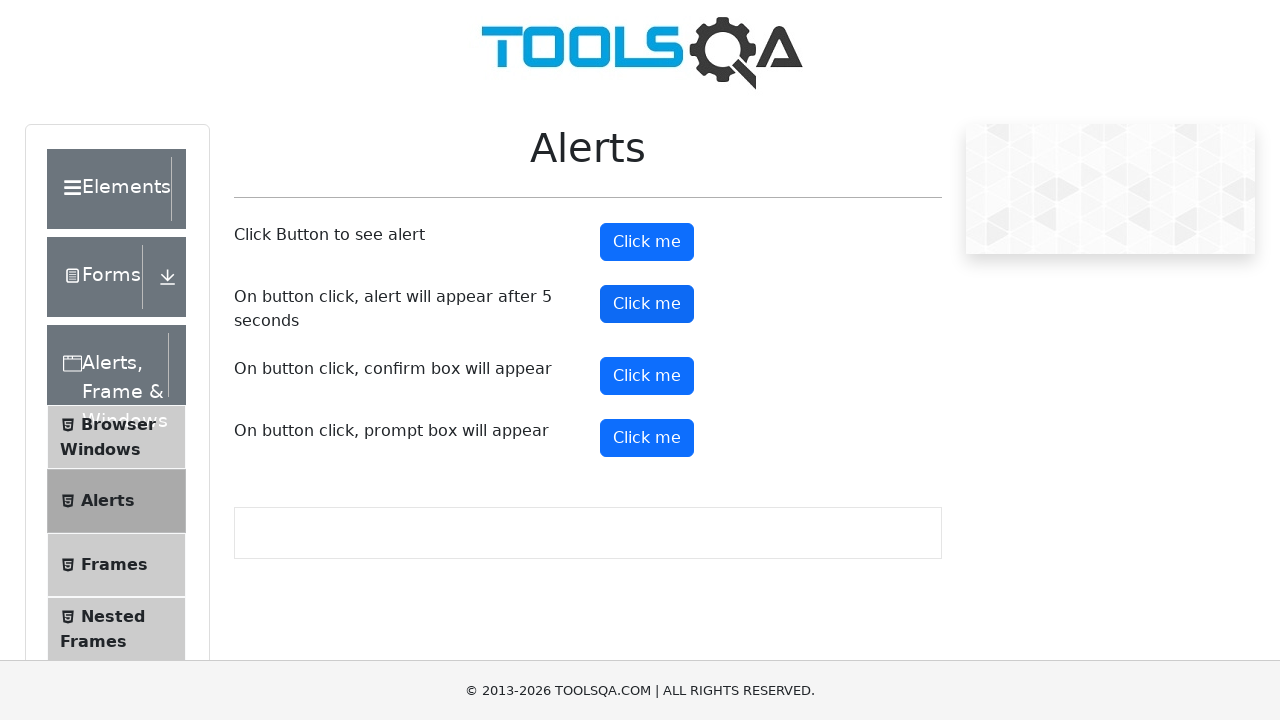

Waited 6 seconds for delayed alert to appear and be accepted
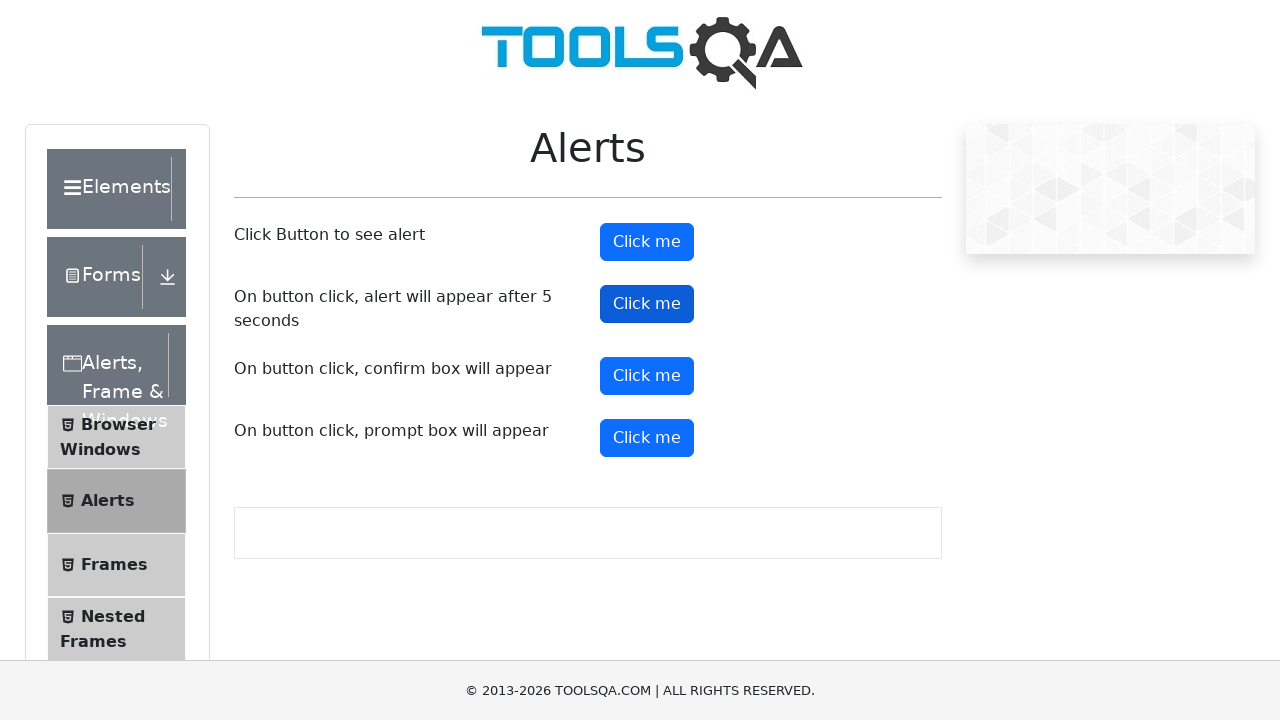

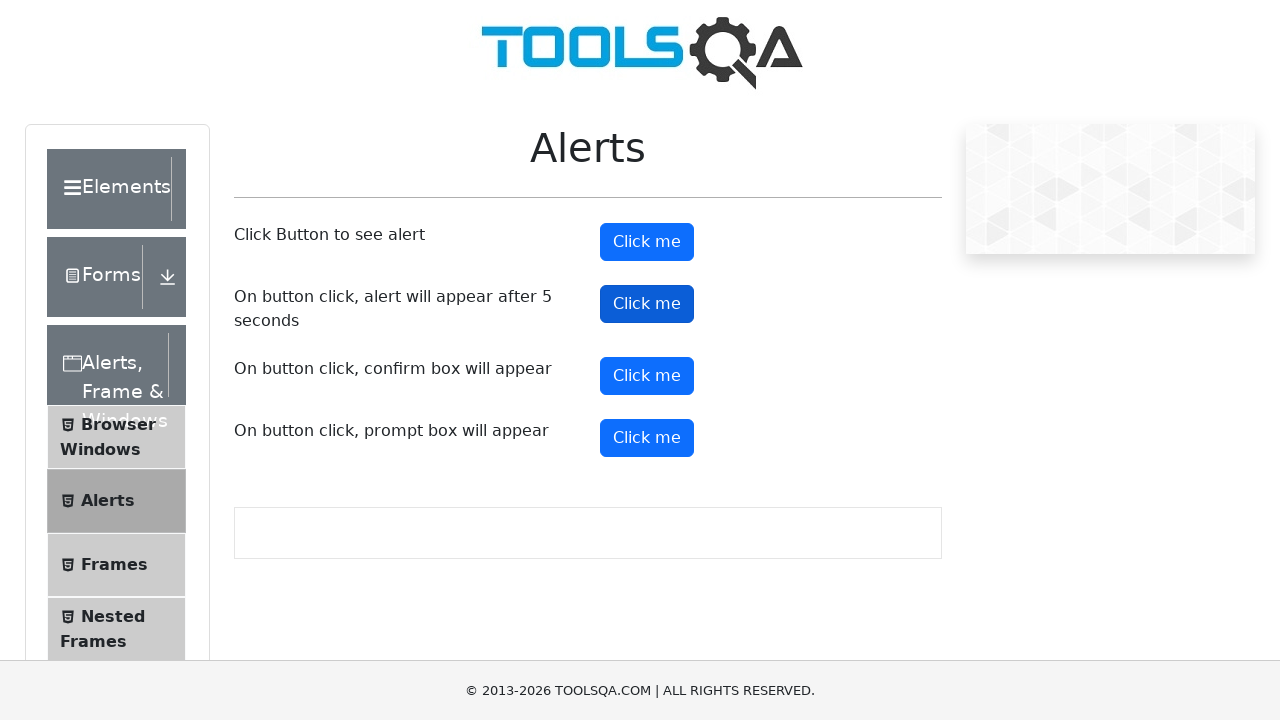